Retrieves an attribute value from an element, calculates a mathematical result, and fills a form with the calculated value along with checkbox and radio button selections

Starting URL: http://suninjuly.github.io/get_attribute.html

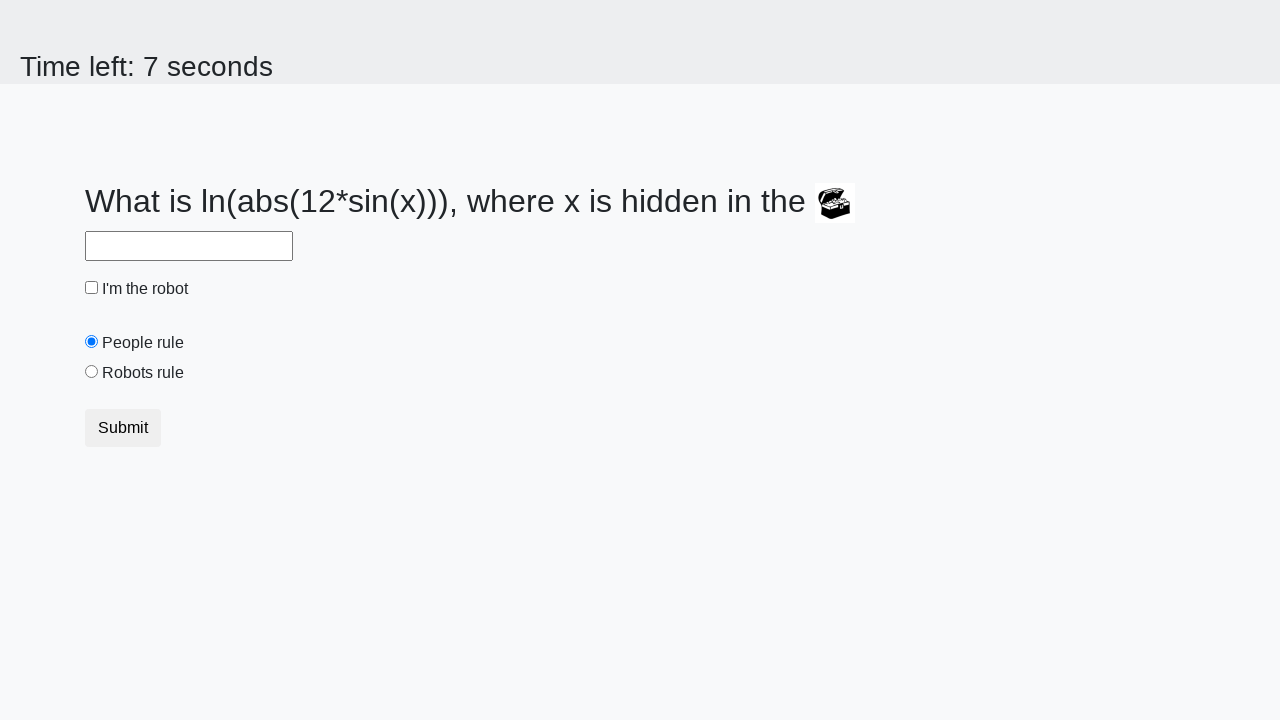

Located treasure element with ID 'treasure'
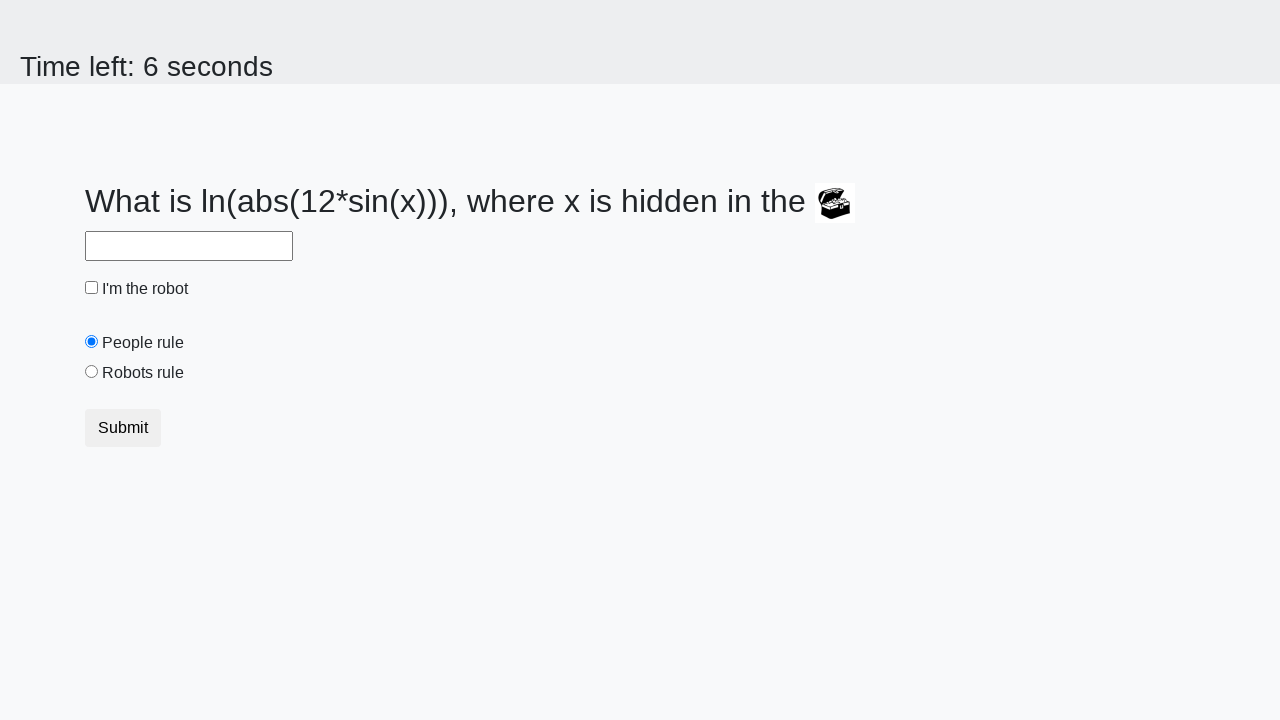

Retrieved 'valuex' attribute from treasure element
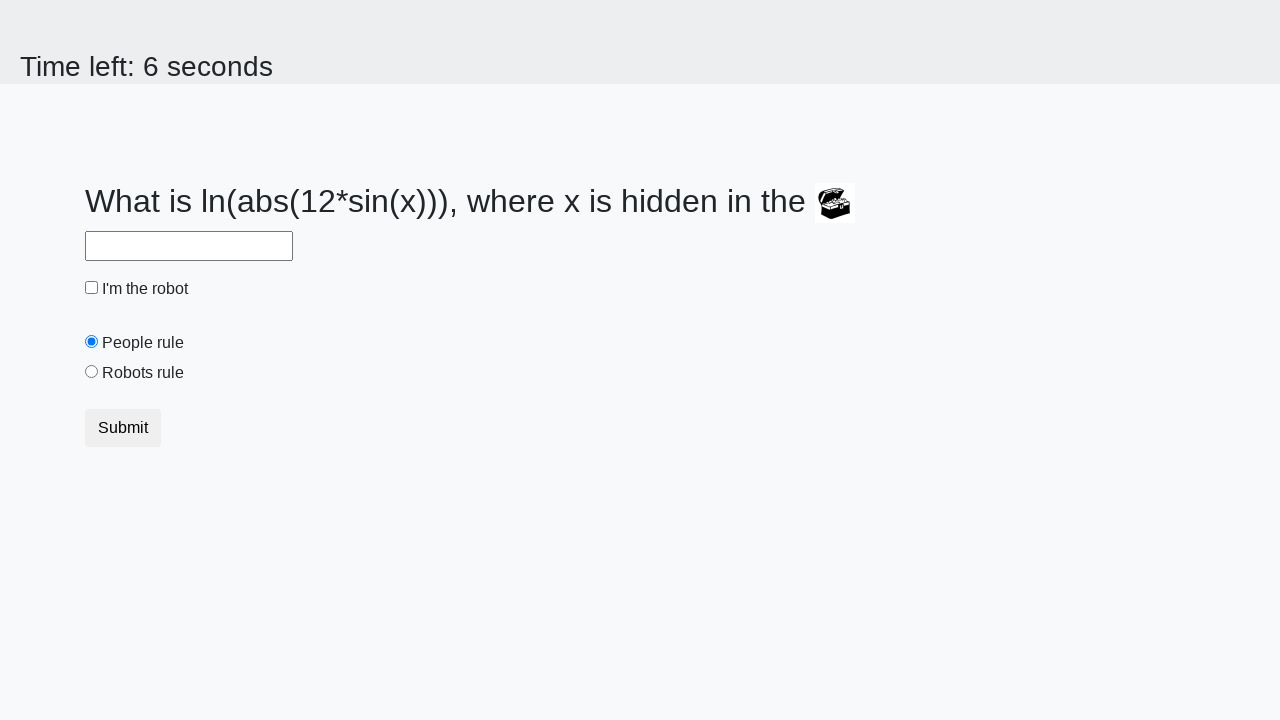

Calculated mathematical result using formula: log(abs(12 * sin(903)))
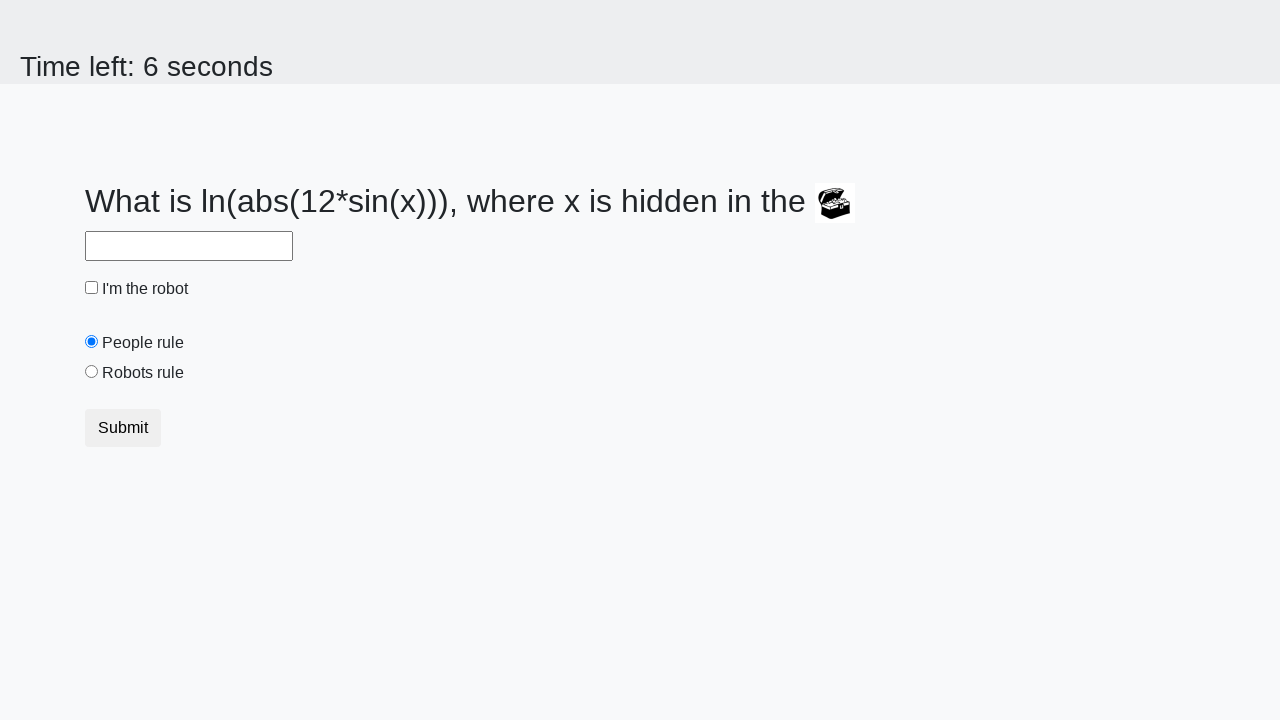

Filled answer field with calculated value: 2.463140496039347 on #answer
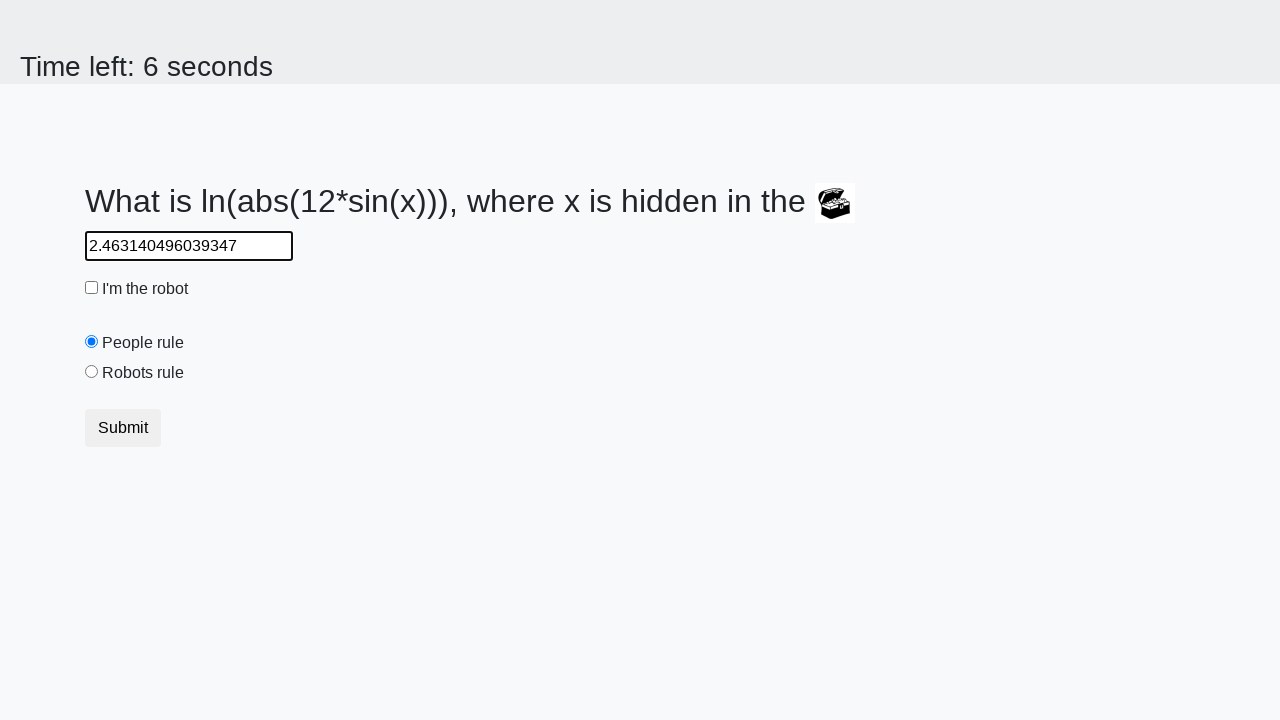

Checked the robot checkbox at (92, 288) on #robotCheckbox
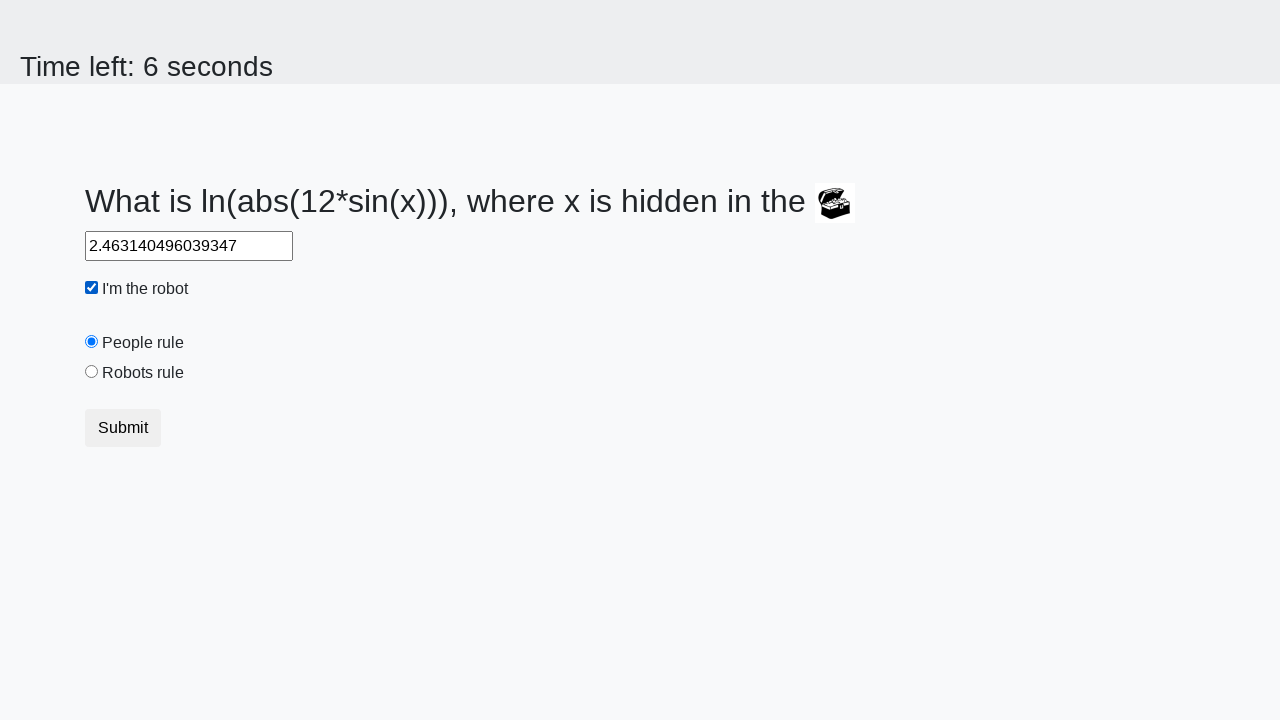

Selected 'robots rule' radio button at (92, 372) on #robotsRule
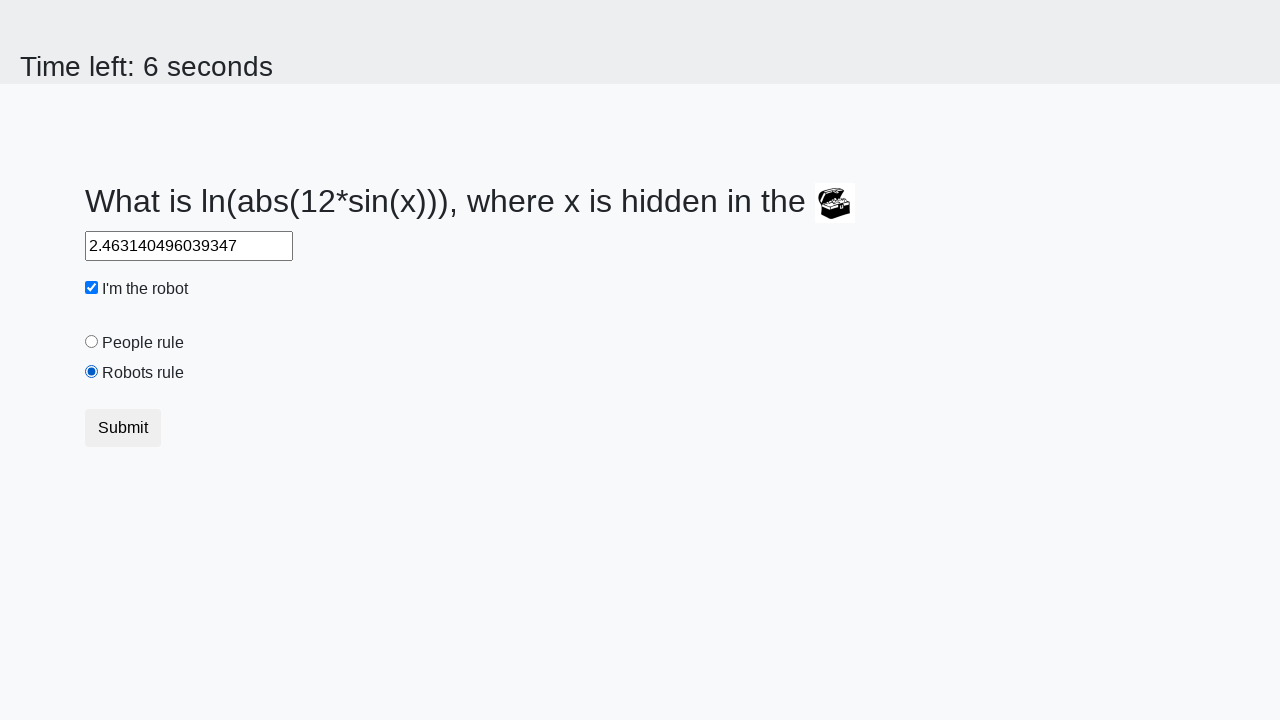

Submitted the form by clicking submit button at (123, 428) on button.btn
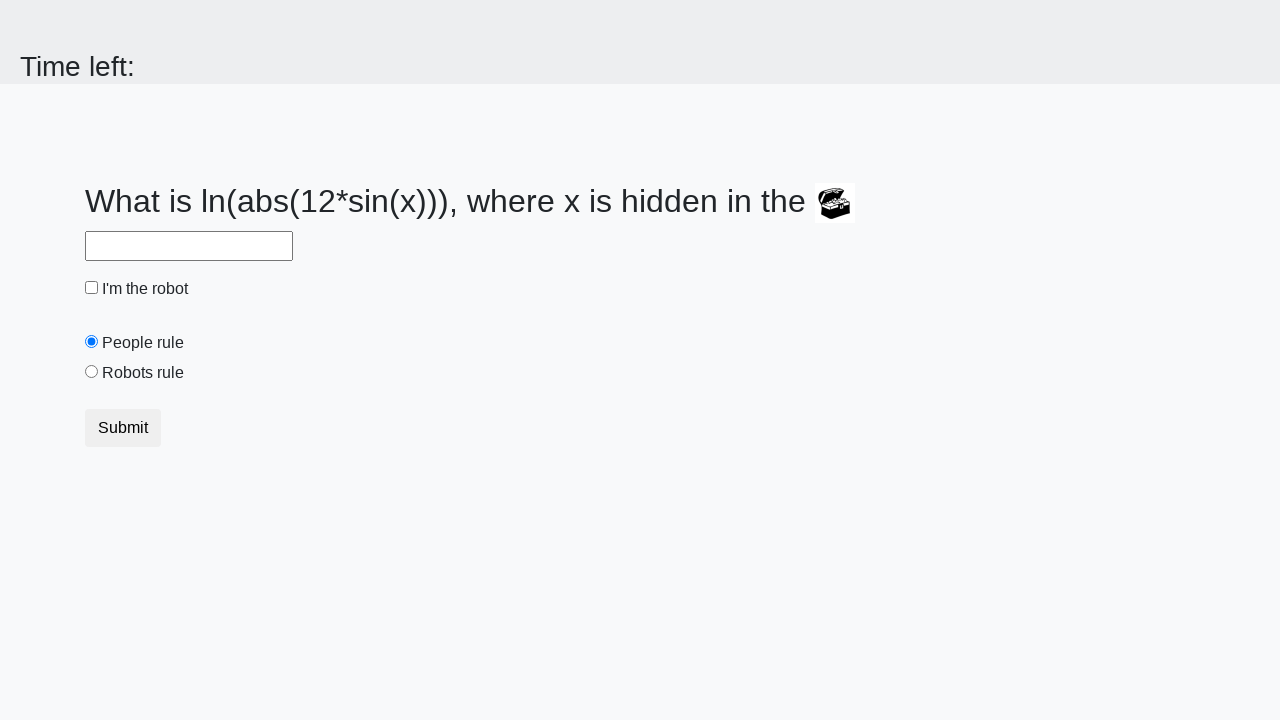

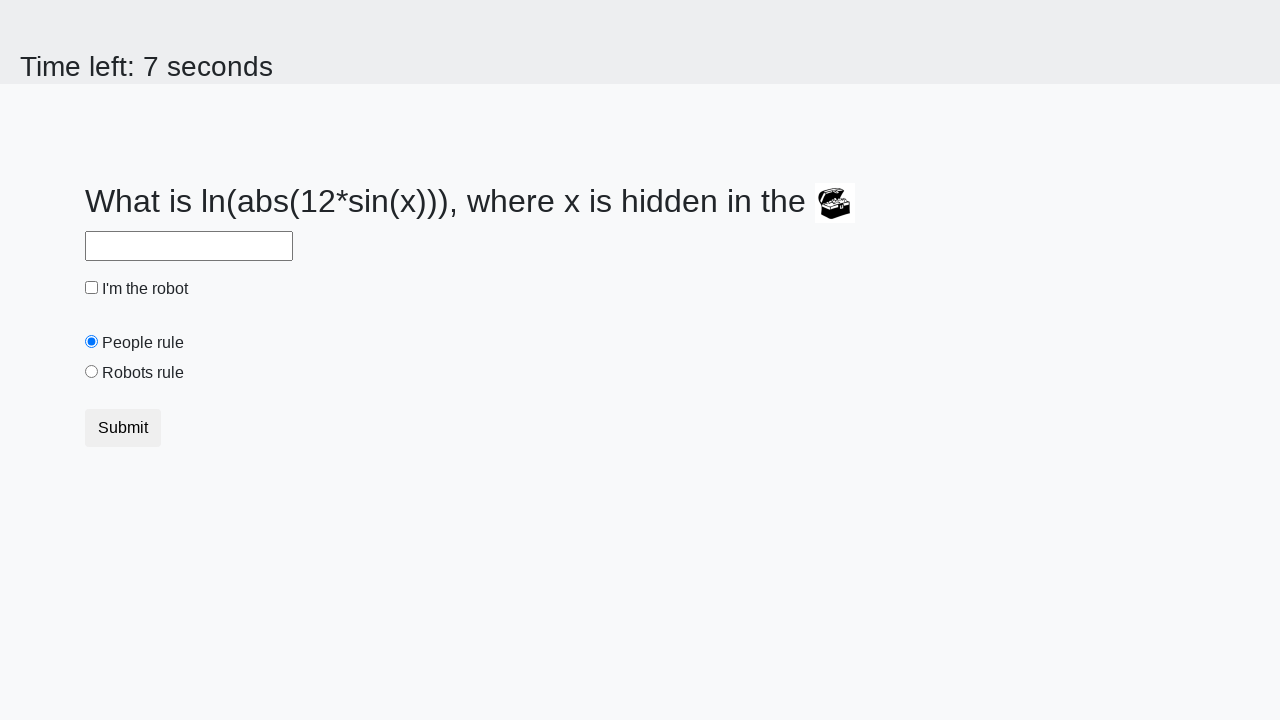